Tests the search functionality on Python.org by entering "pycon" in the search box and submitting the search form

Starting URL: http://www.python.org

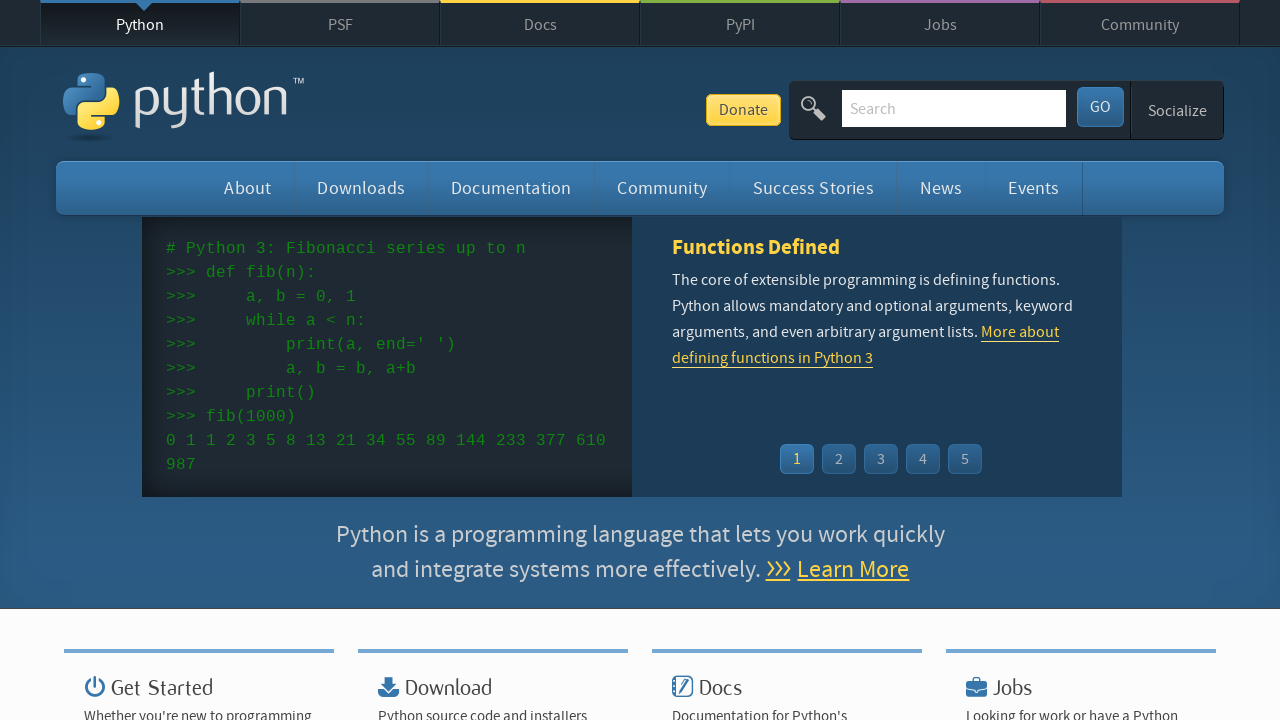

Filled search box with 'pycon' on input[name='q']
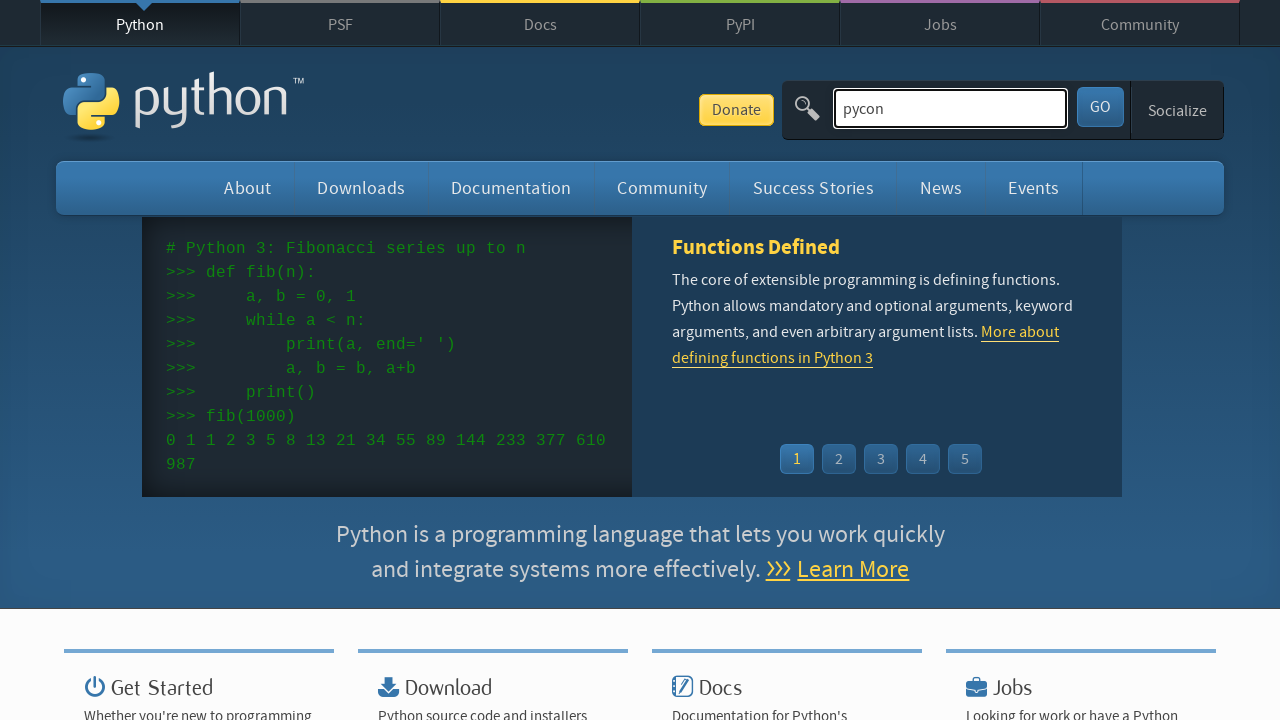

Pressed Enter to submit search form on input[name='q']
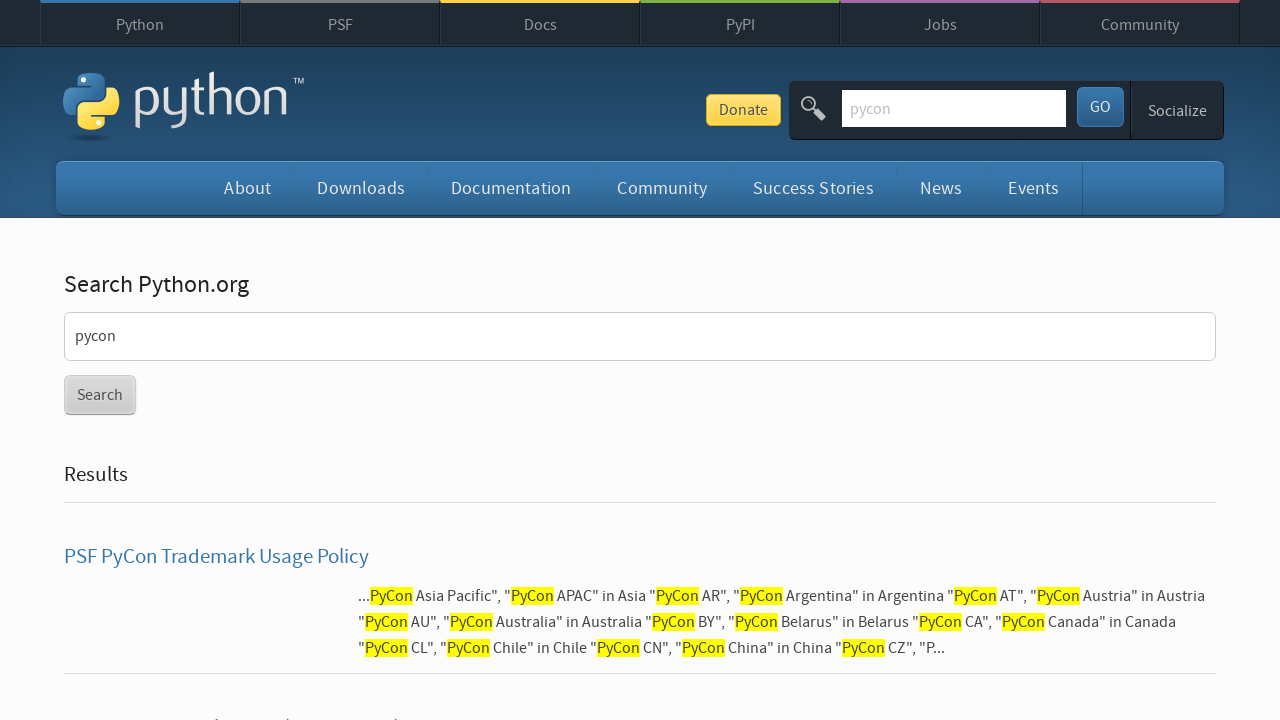

Search results loaded
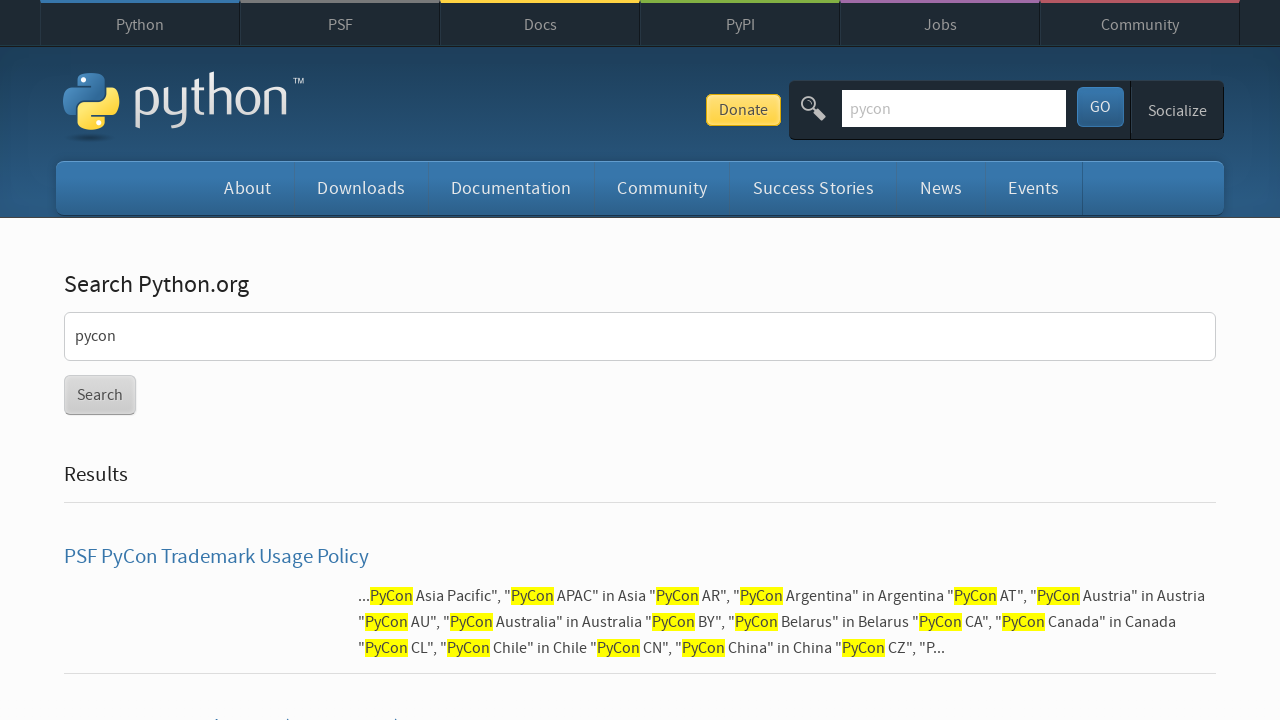

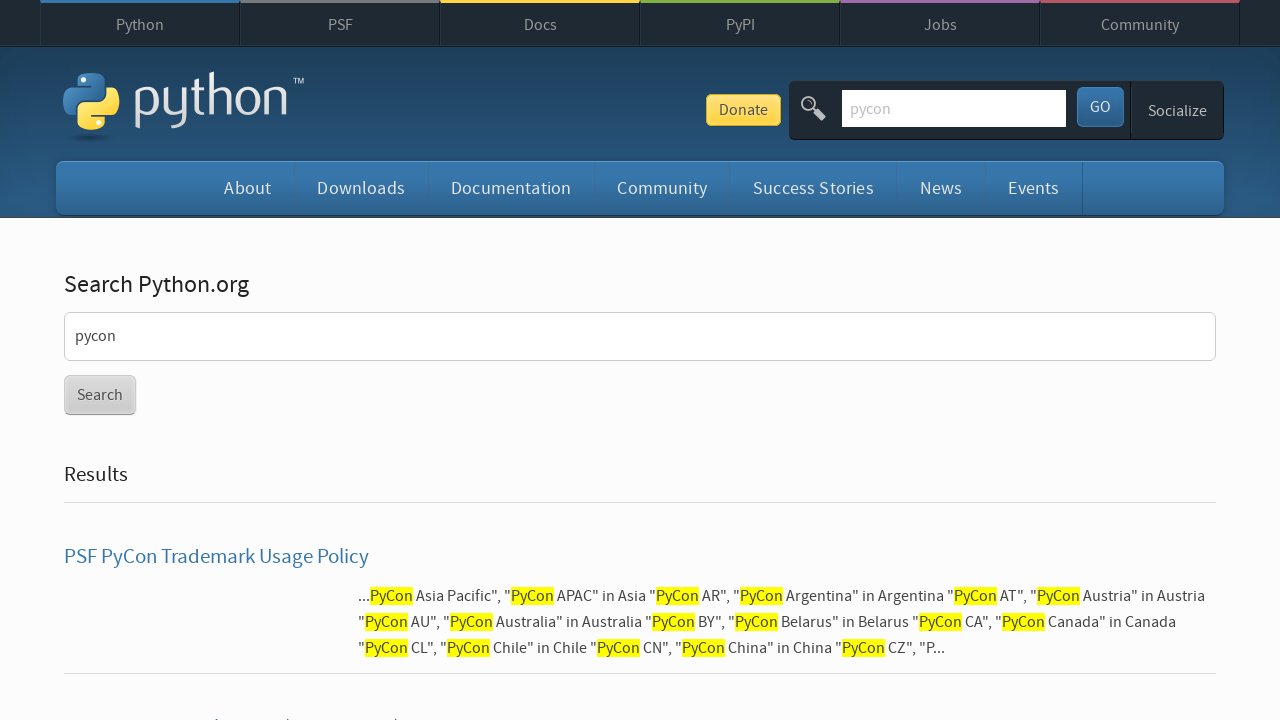